Tests click and hold selection by selecting items 1 through 4 in a grid using drag selection, then verifies 4 items are selected

Starting URL: http://jqueryui.com/resources/demos/selectable/display-grid.html

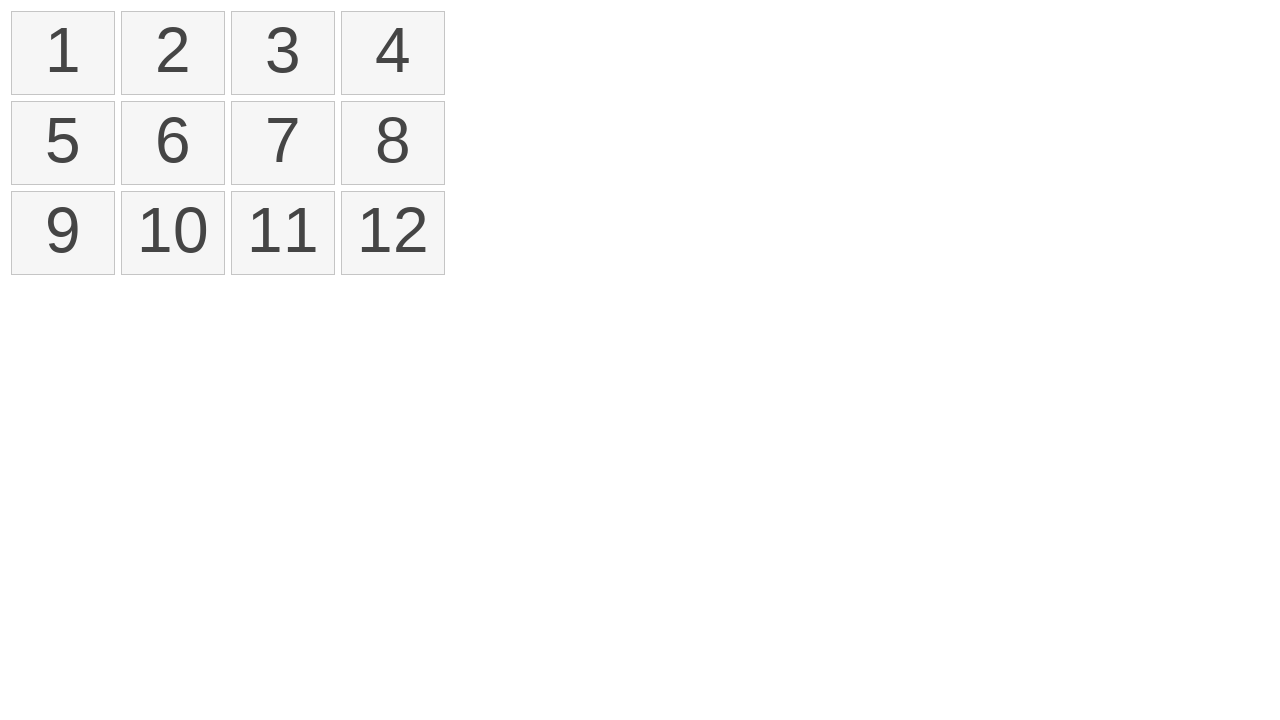

Waited for selectable items to load
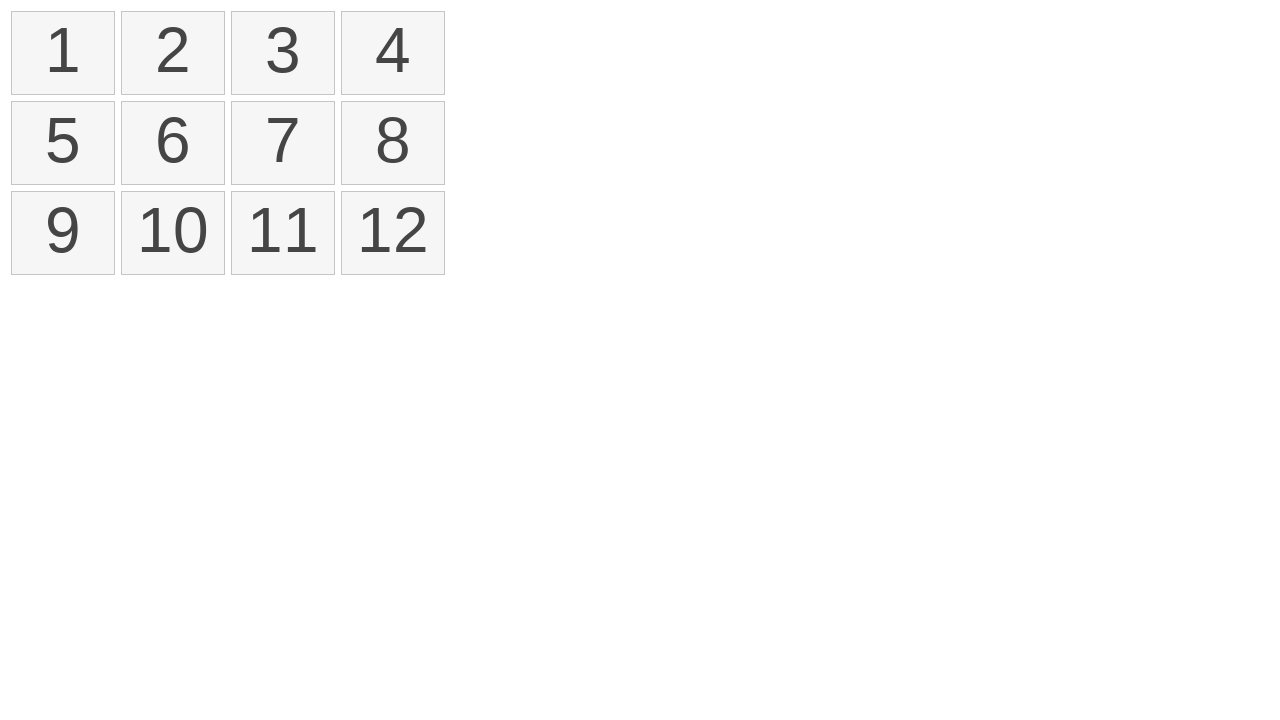

Located all selectable items in the grid
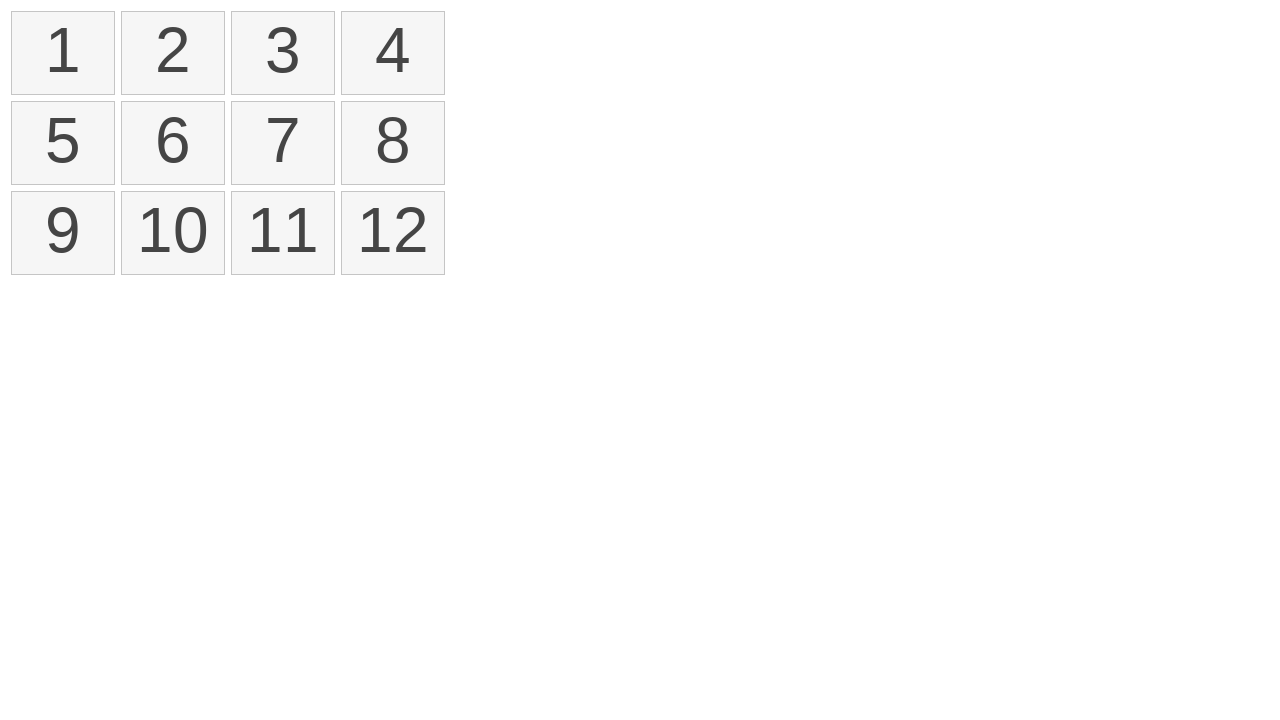

Selected first item (item 1) from the grid
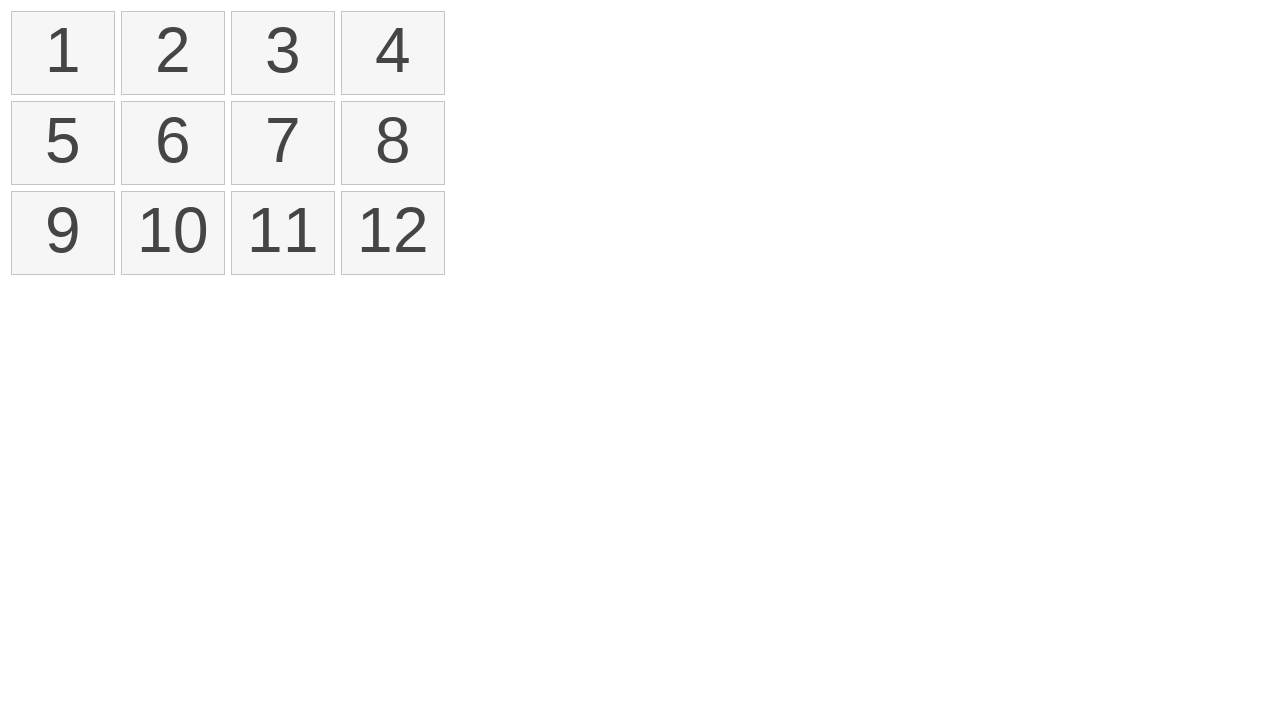

Selected fourth item (item 4) from the grid
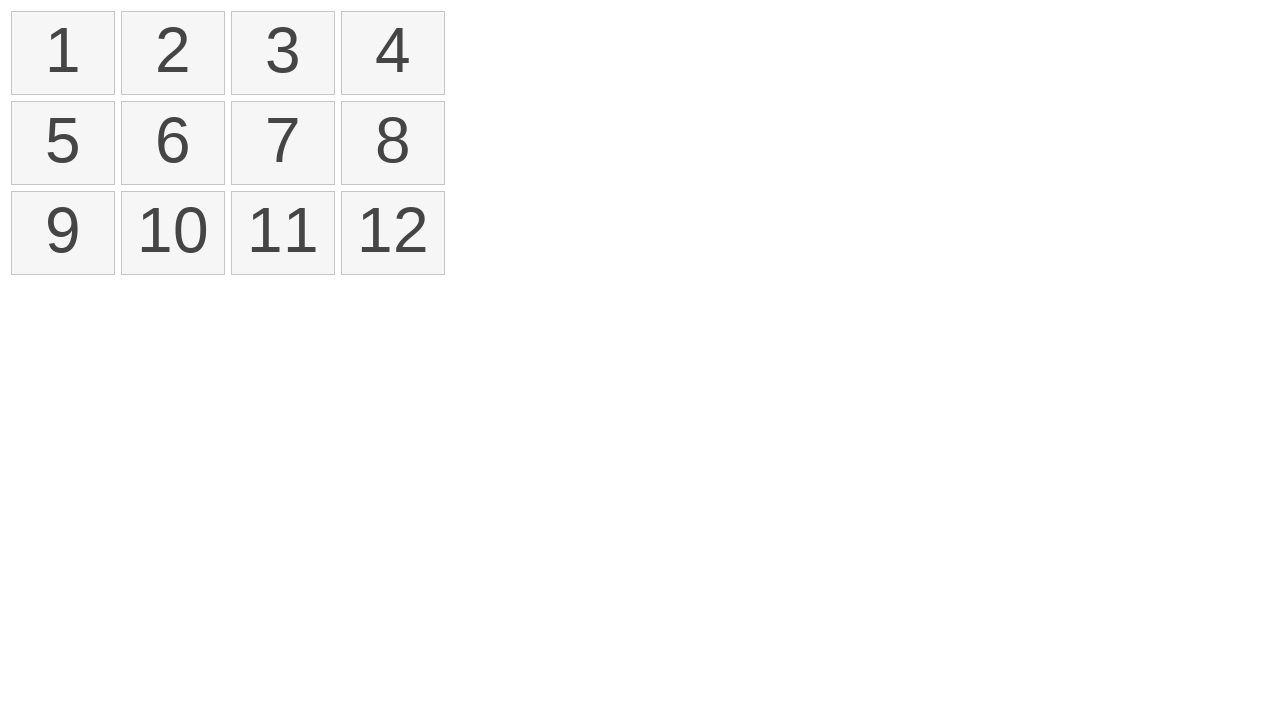

Moved mouse to center of first item at (63, 53)
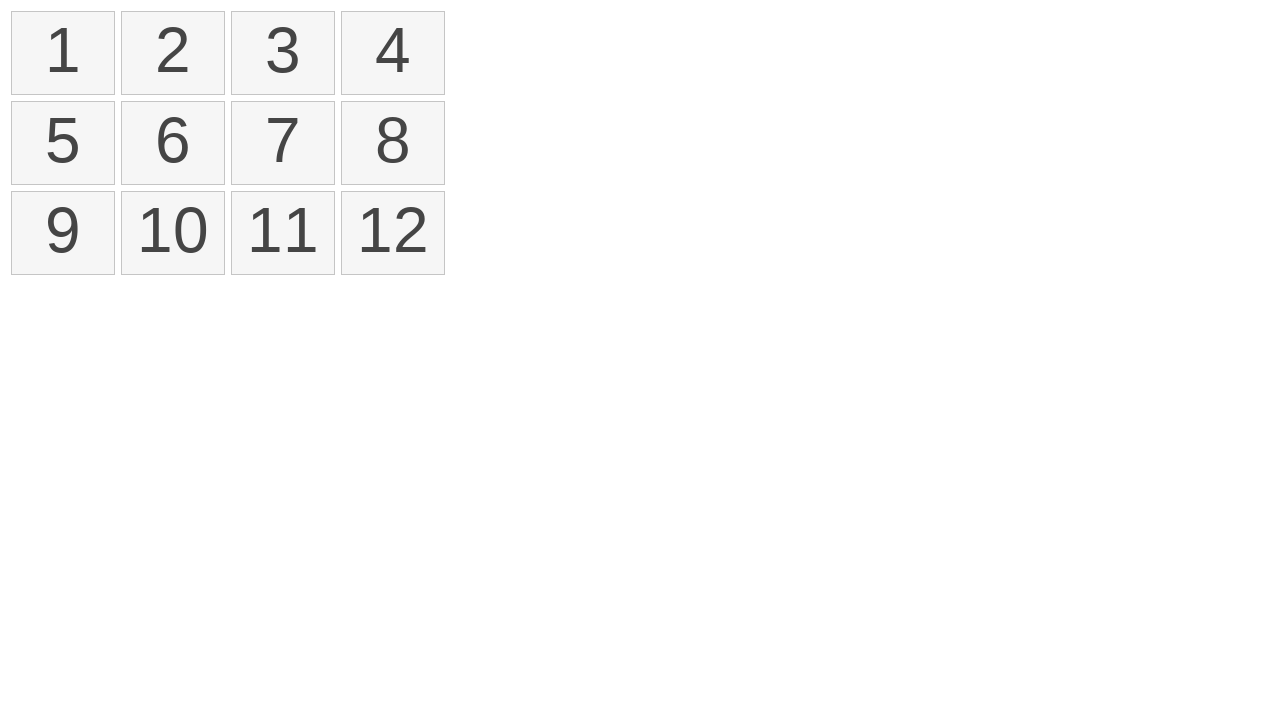

Pressed mouse button down at first item at (63, 53)
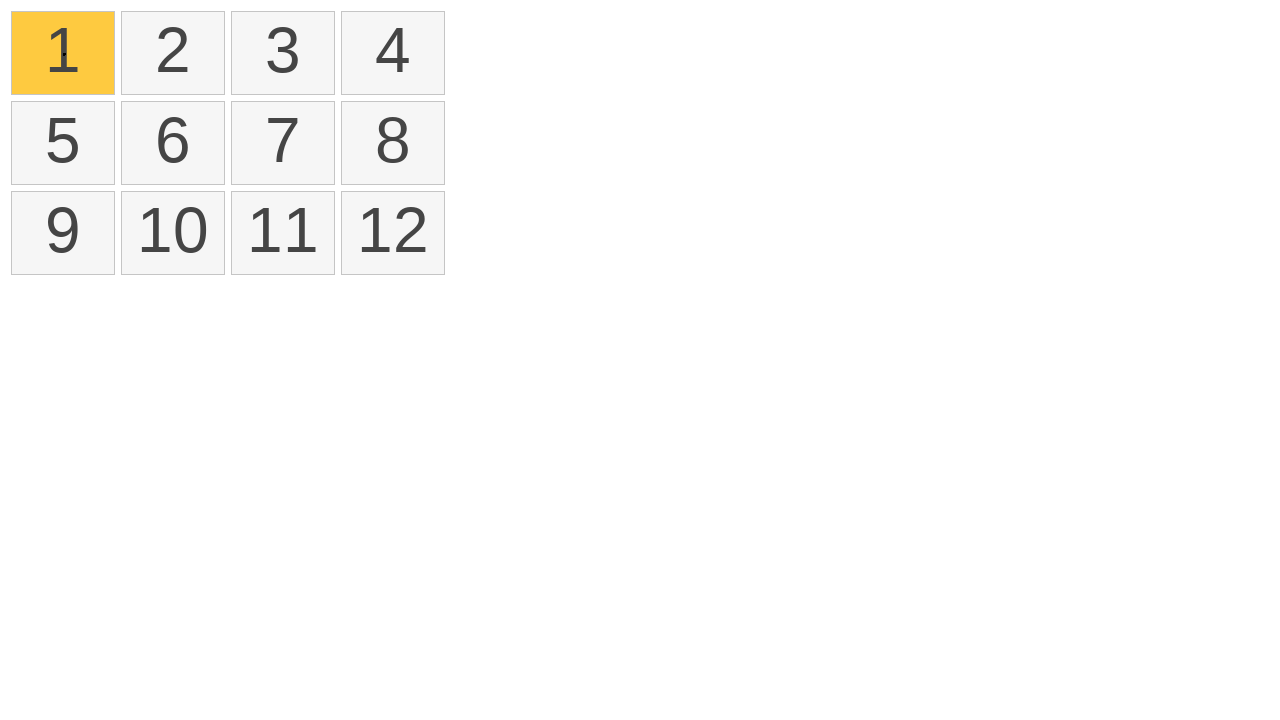

Dragged mouse to center of fourth item at (393, 53)
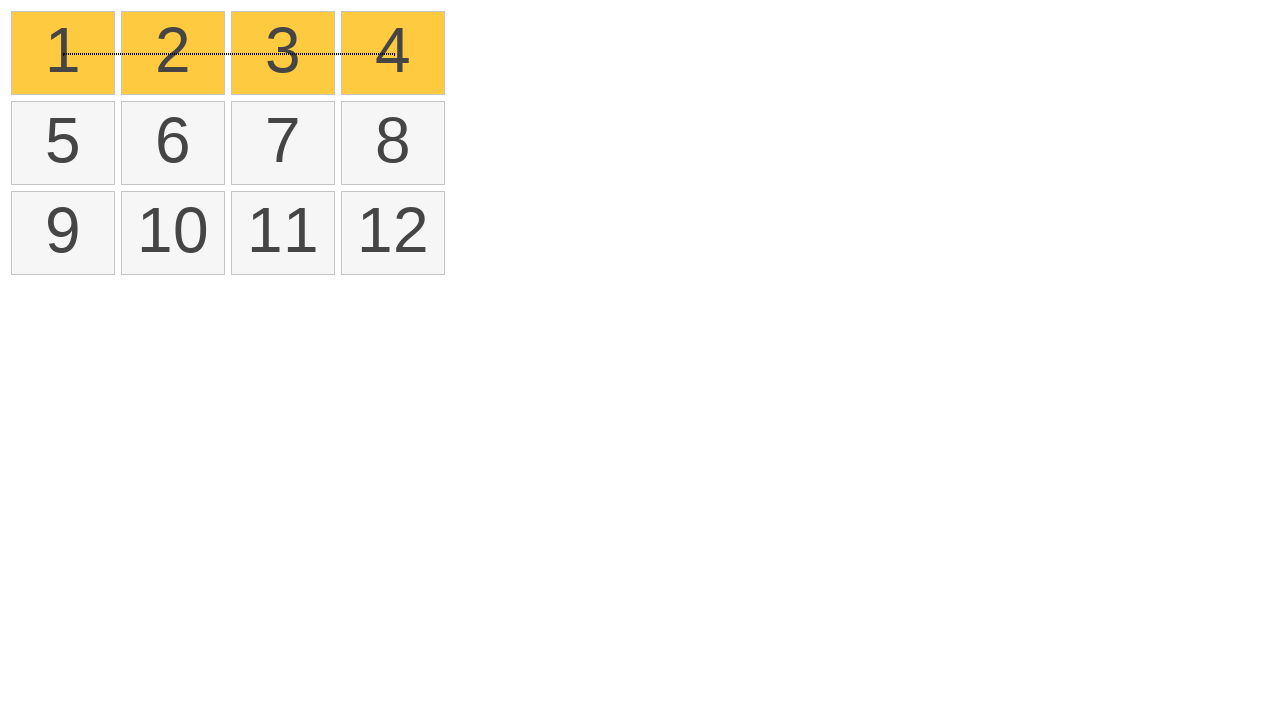

Released mouse button to complete drag selection from item 1 to item 4 at (393, 53)
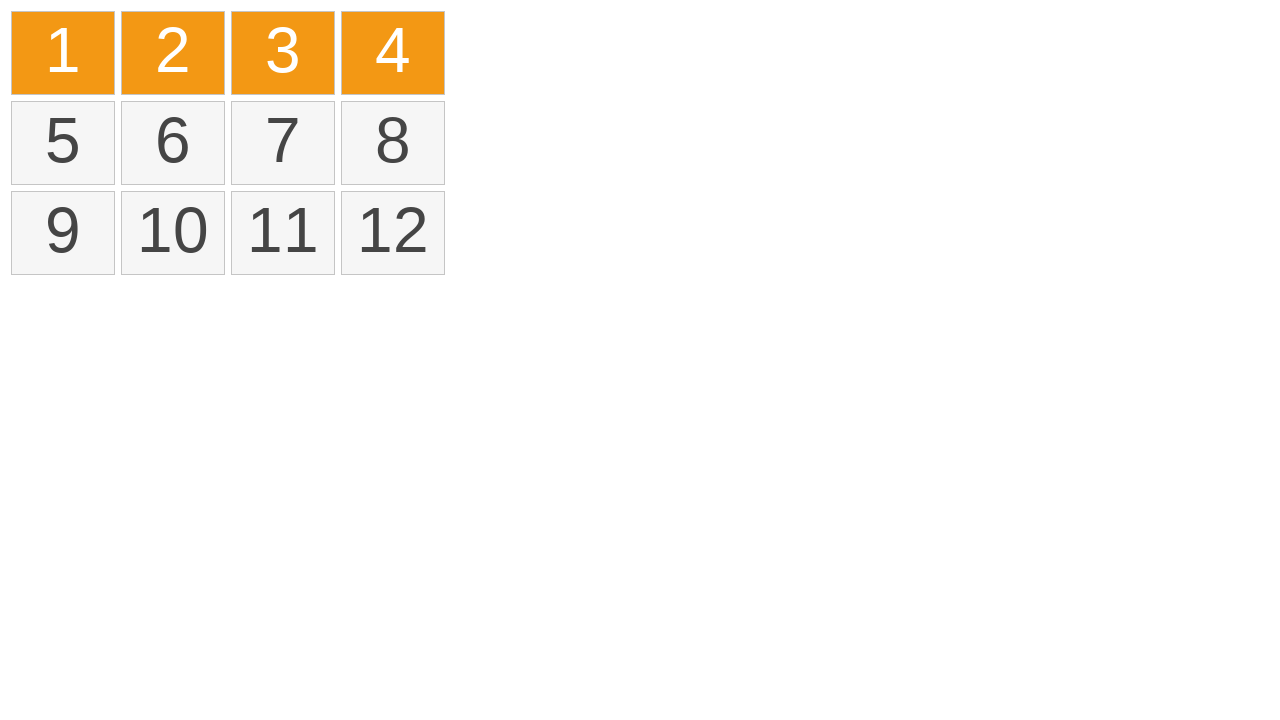

Located all selected items in the grid
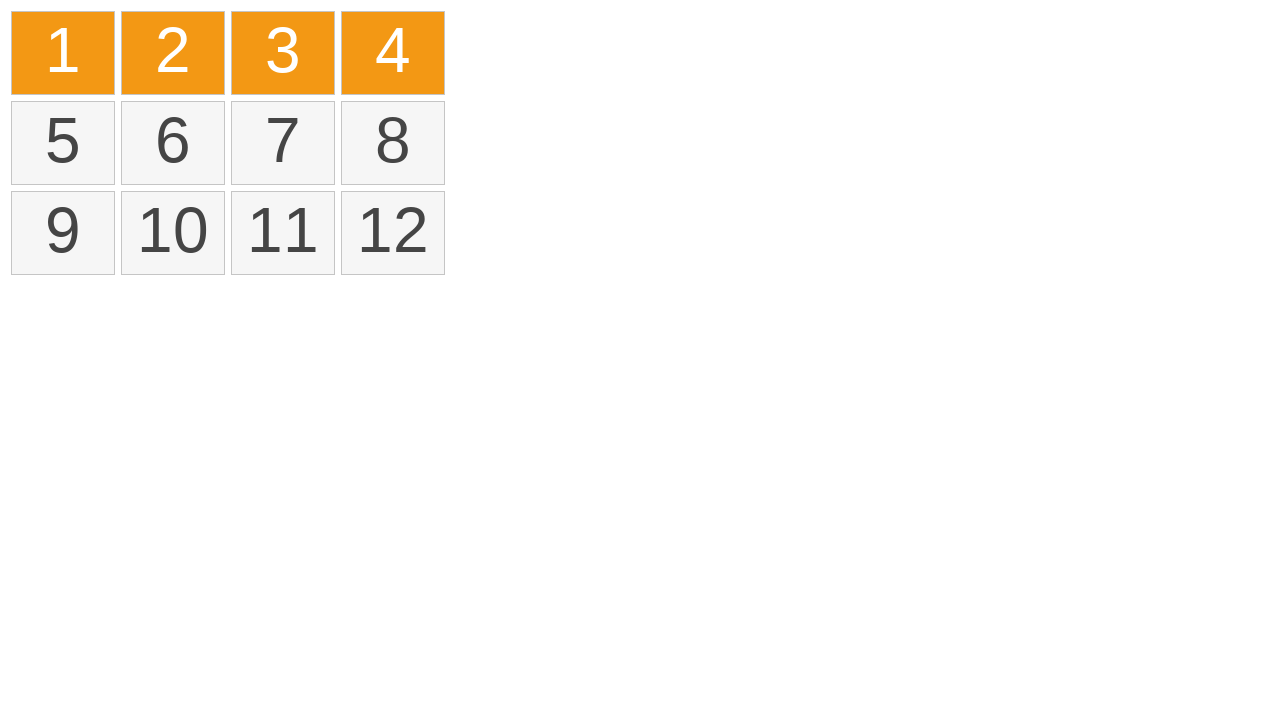

Verified that exactly 4 items are selected
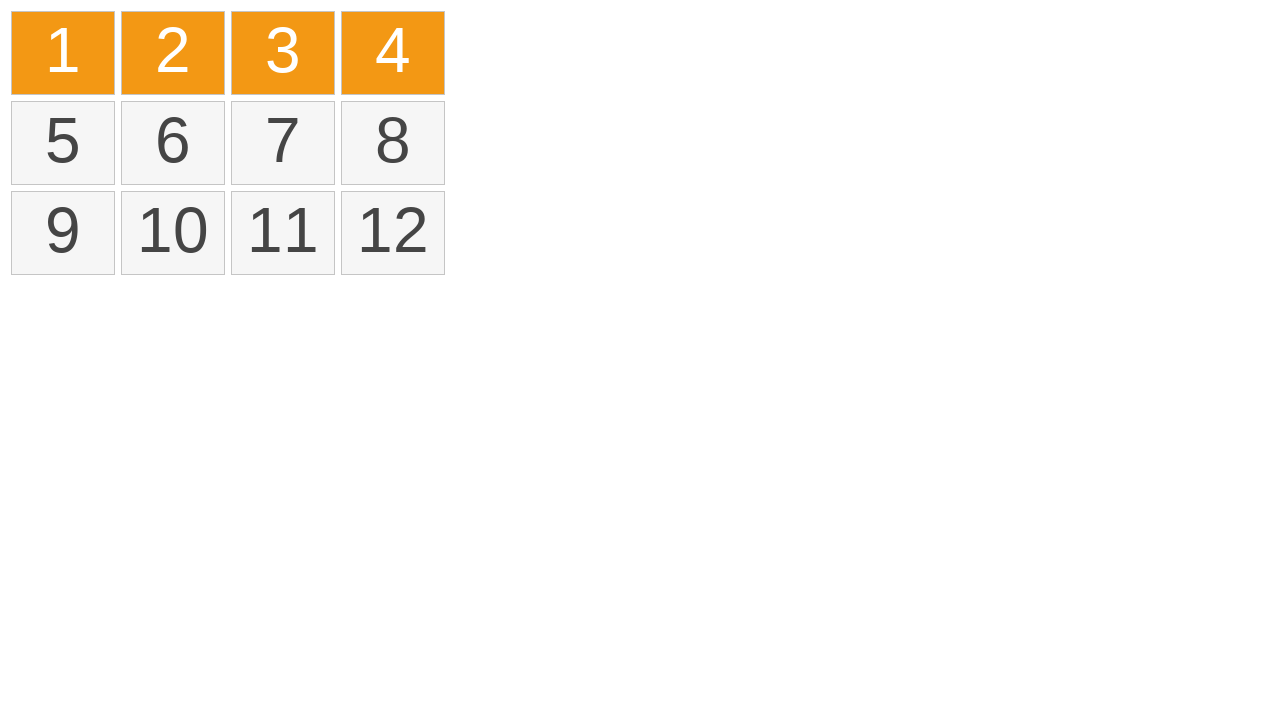

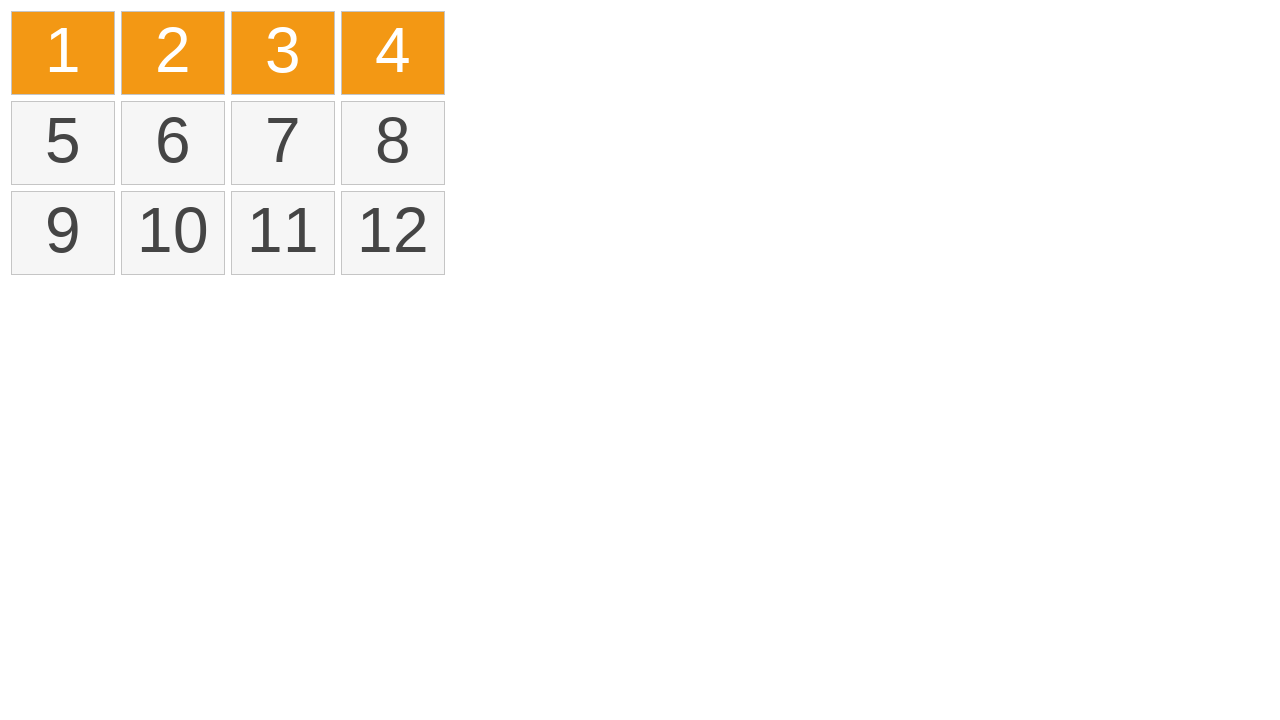